Tests navigation on Trikota TV website by clicking on "About the series" link in the header menu and then clicking the next button in the character section

Starting URL: https://trikota.tv/

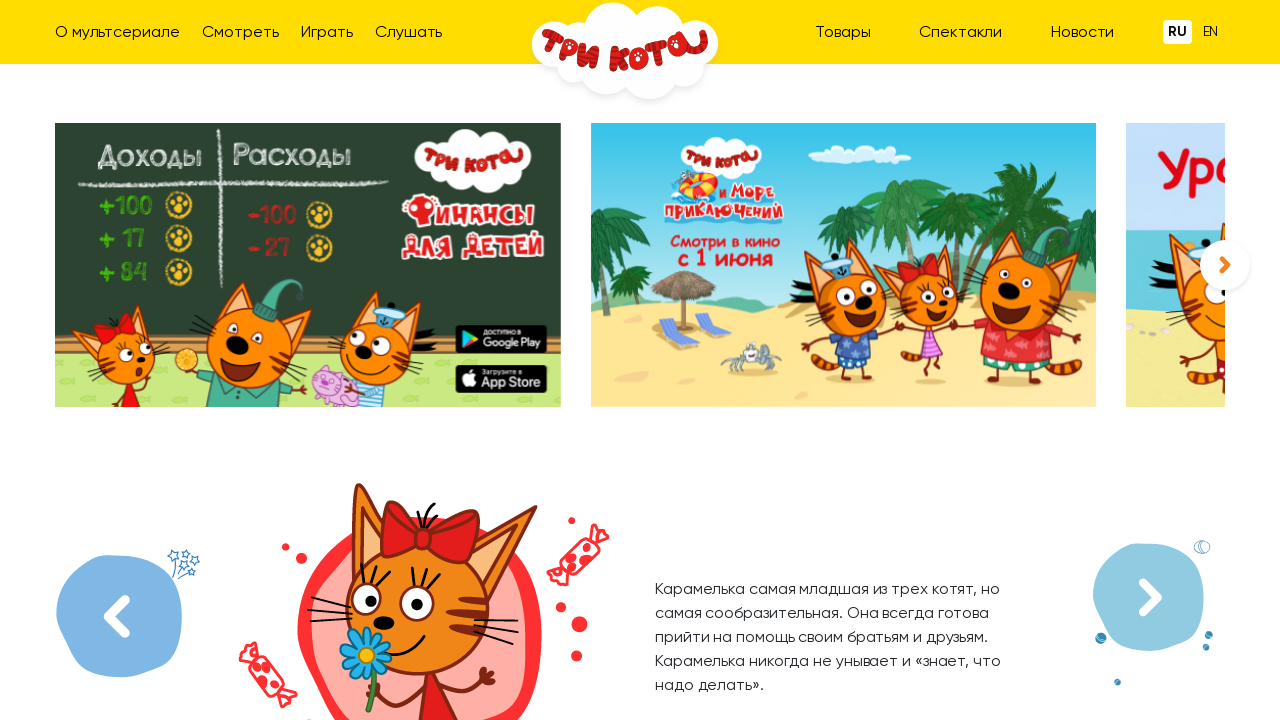

Clicked 'About the series' link in the header menu at (117, 32) on div.header__menu a[title="О мультсериале"]
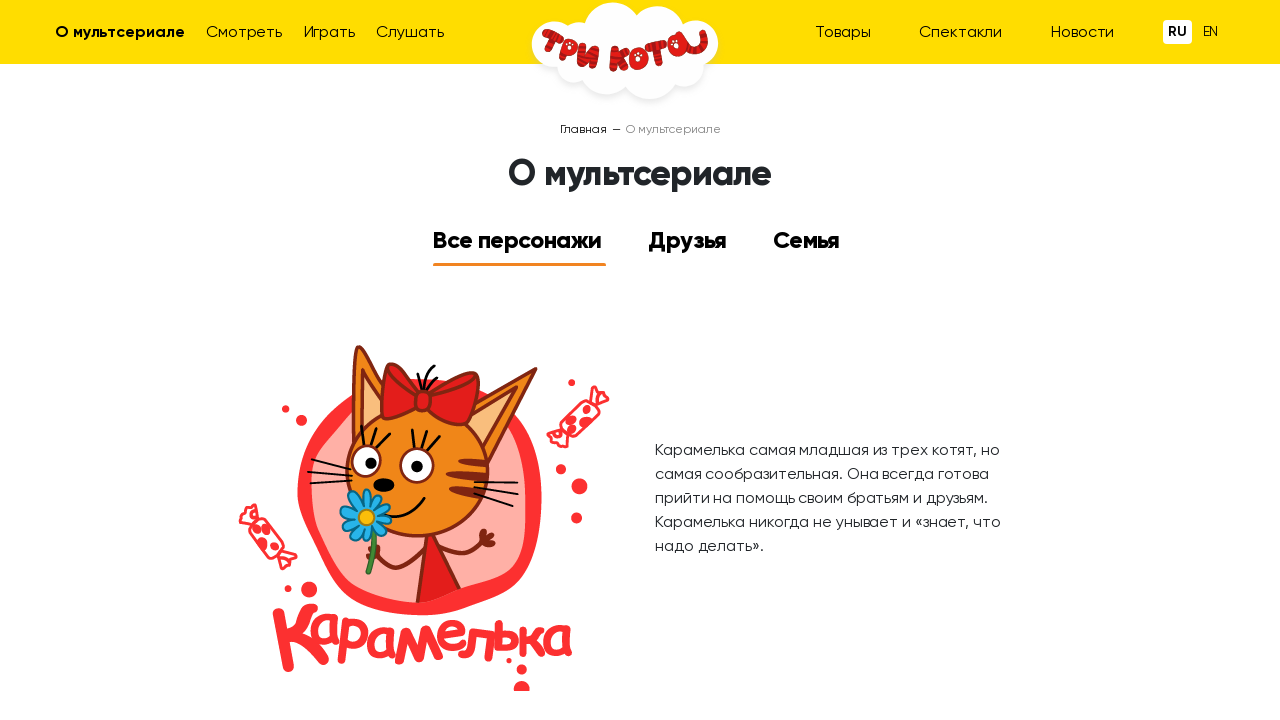

Clicked the next button in the character section at (1152, 475) on (//div[@class="character-section__next"])[1]
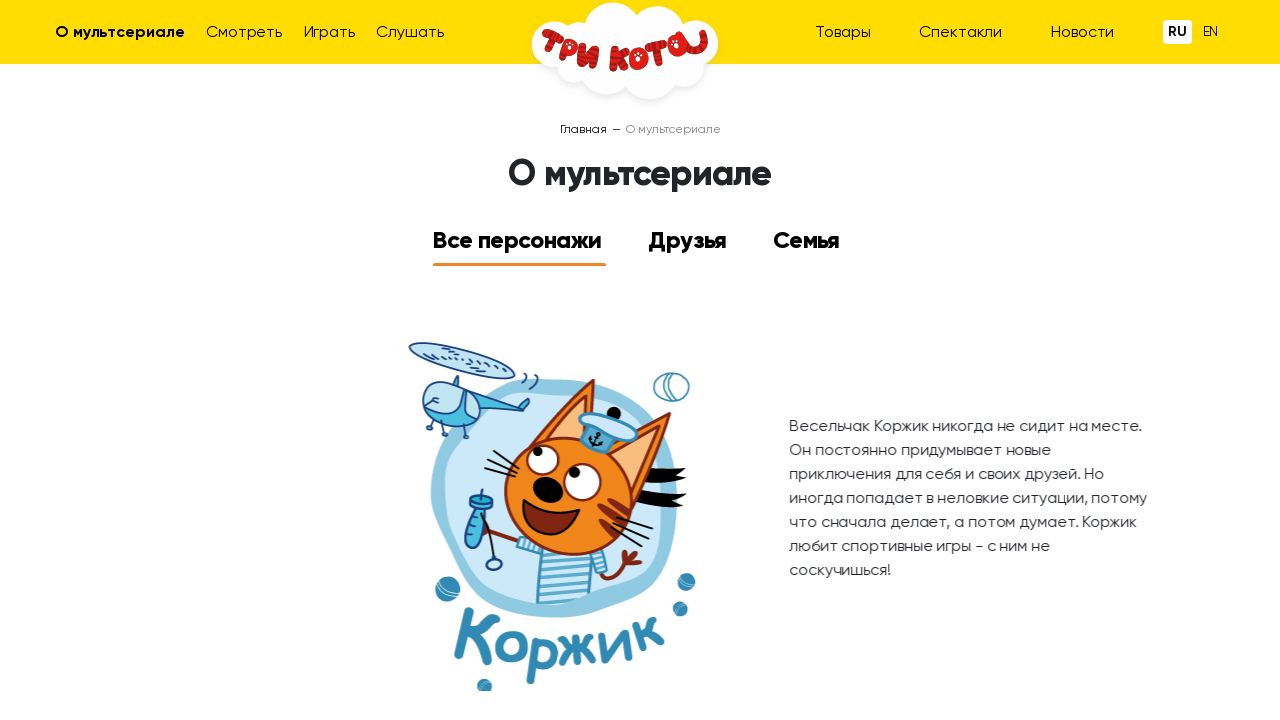

Waited for content to load after clicking next
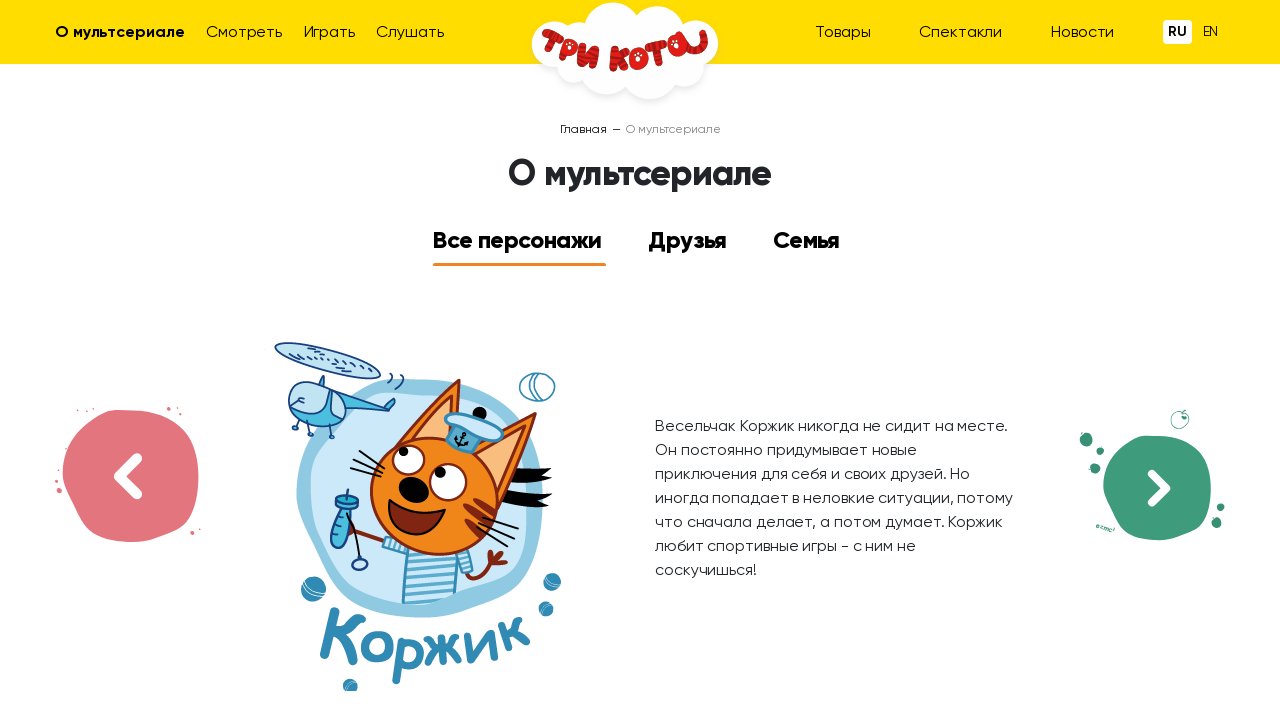

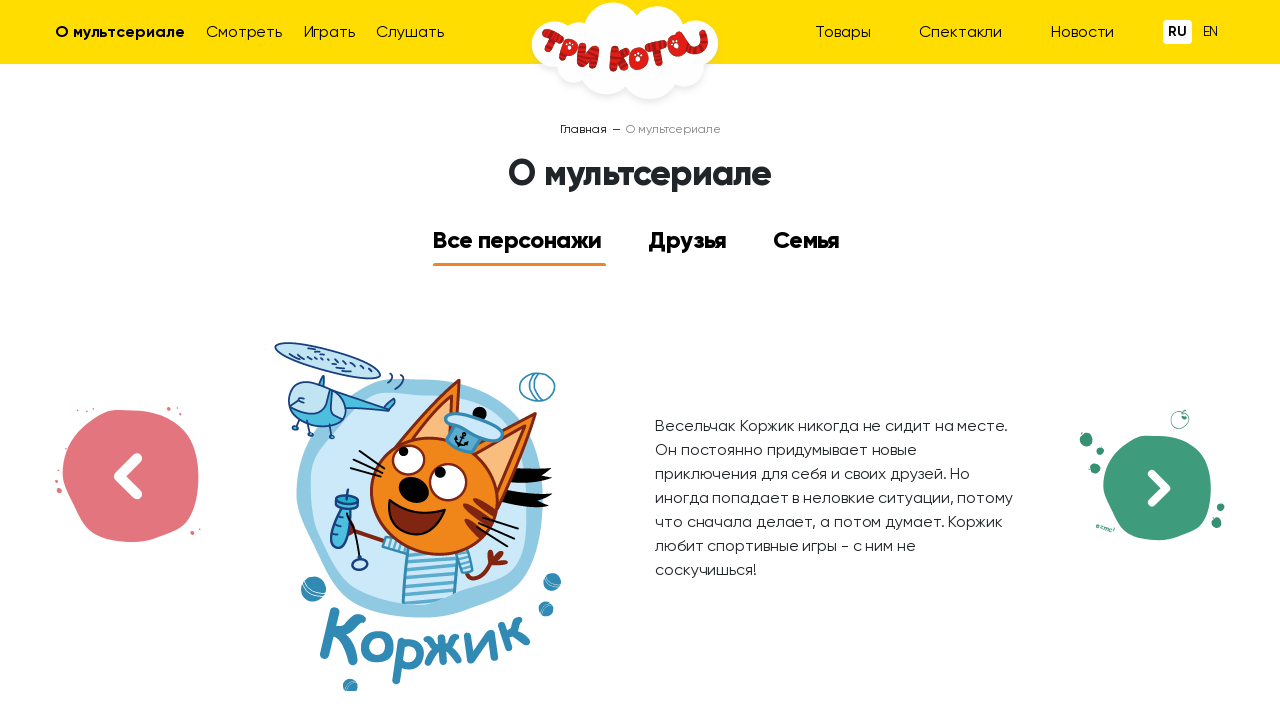